Fills out a registration form on ProtoCommerce website including name, email, password, gender selection, and employment status

Starting URL: https://rahulshettyacademy.com/angularpractice/

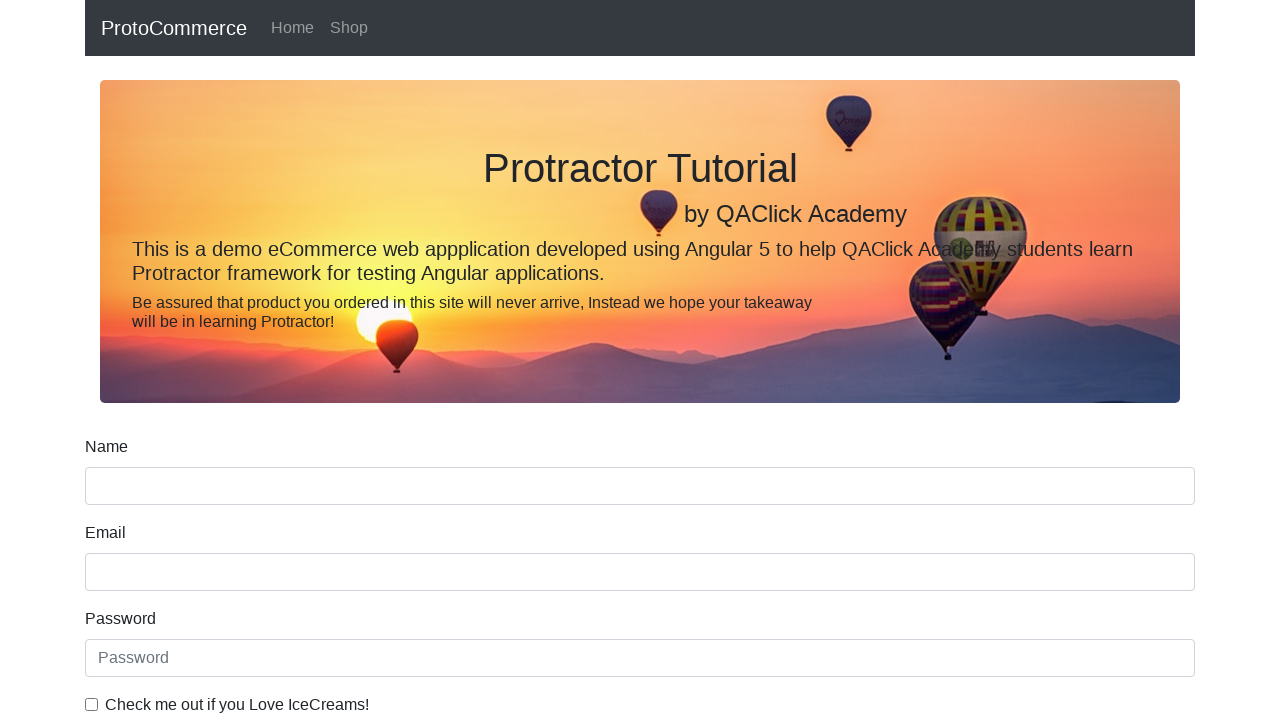

Filled name field with 'Adinda Ramadani' on input[name='name']
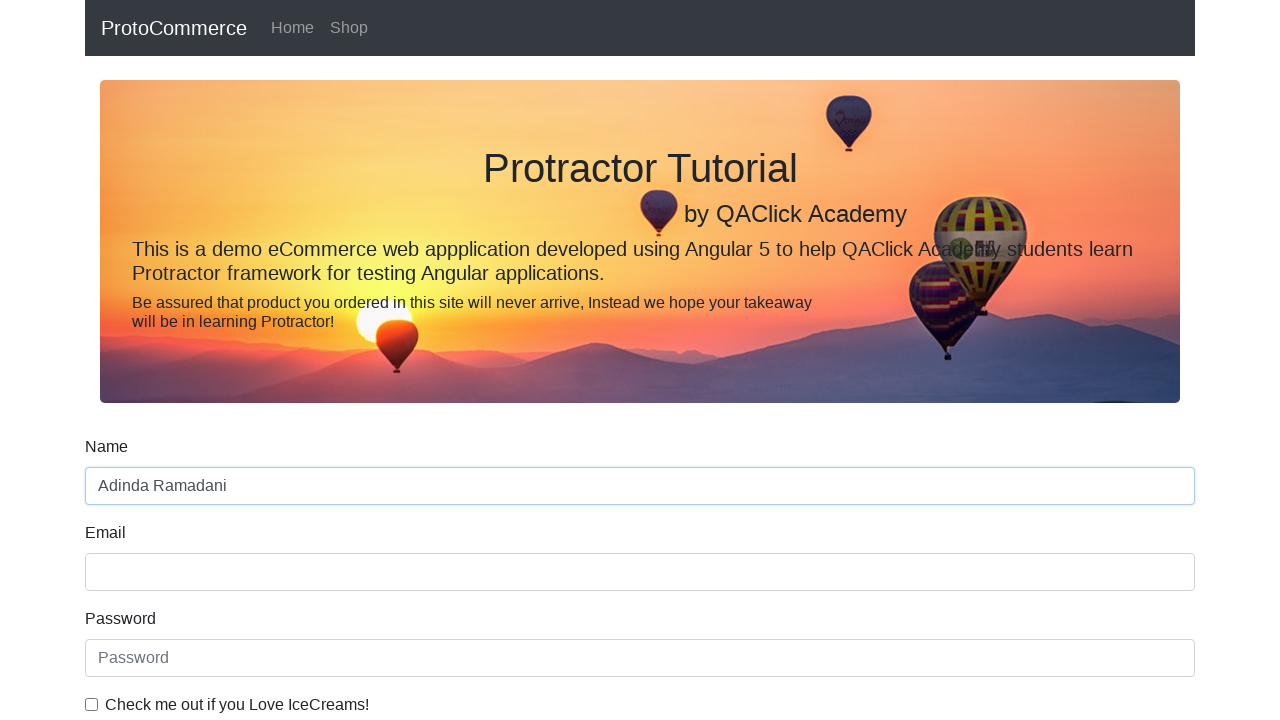

Filled email field with 'adindaaaramadani@gmail.com' on input[name='email']
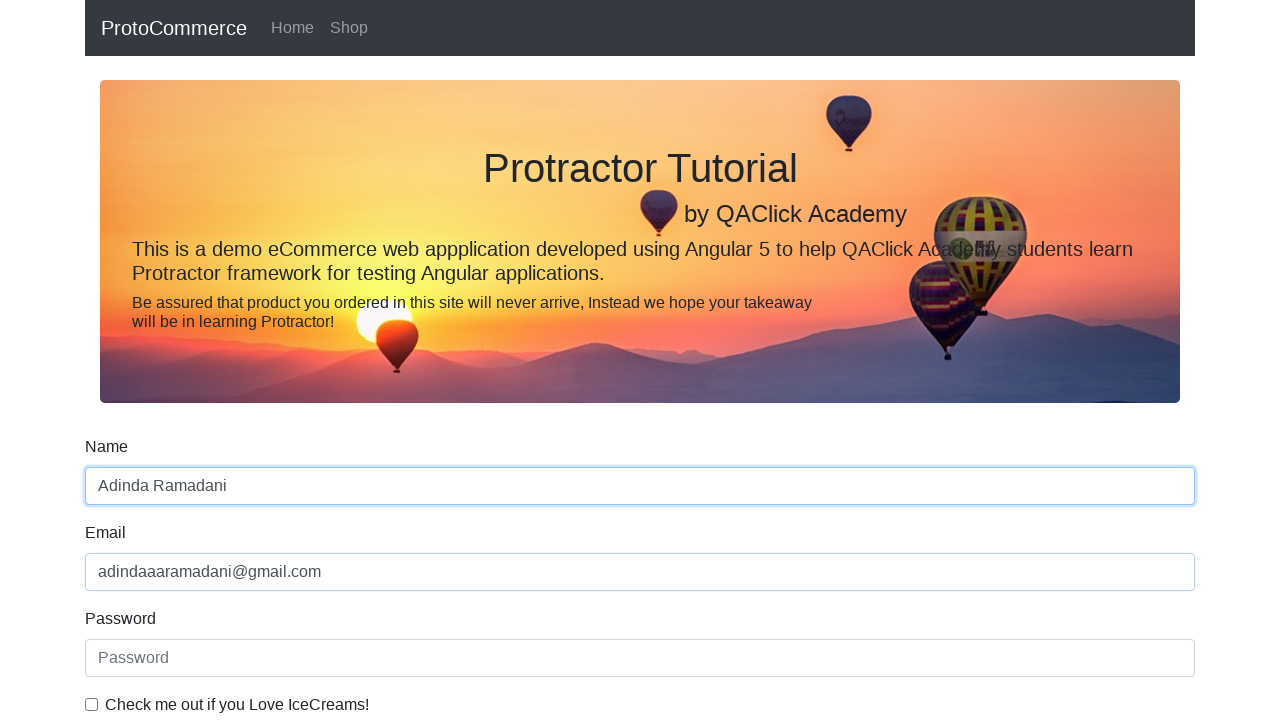

Filled password field with 'Test@123' on input[type='password']
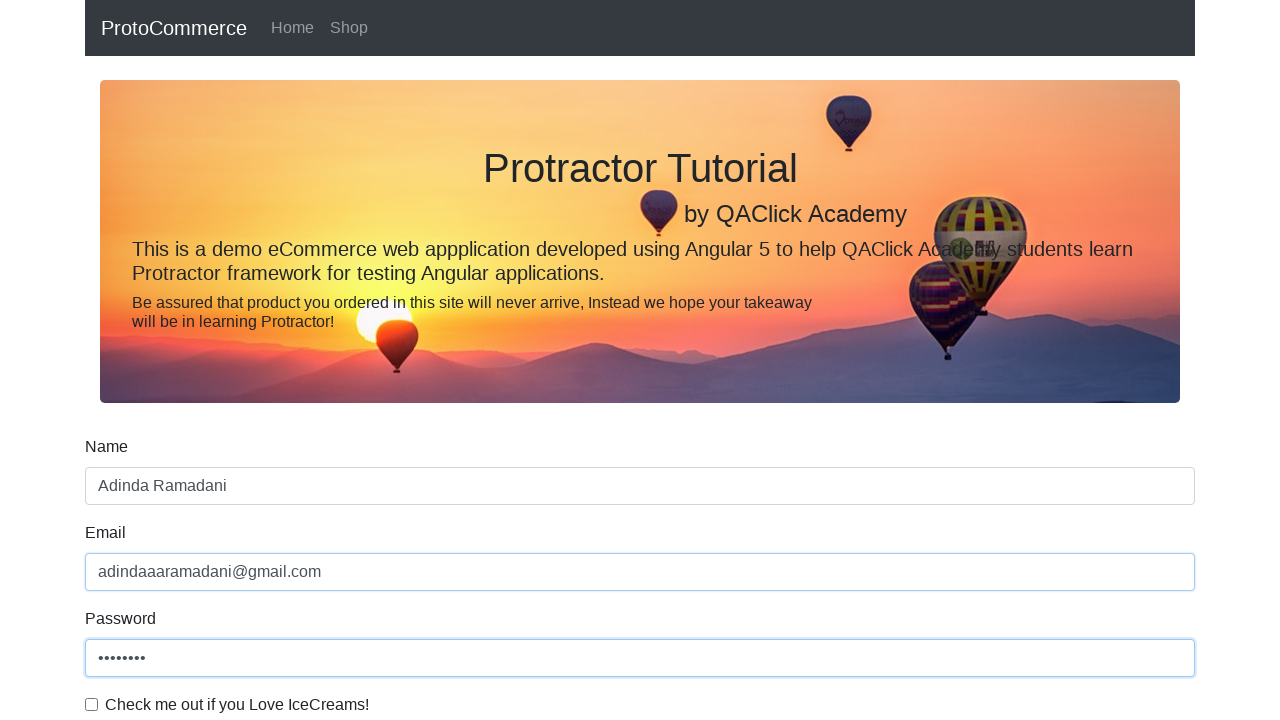

Checked the agreement checkbox at (92, 704) on input#exampleCheck1
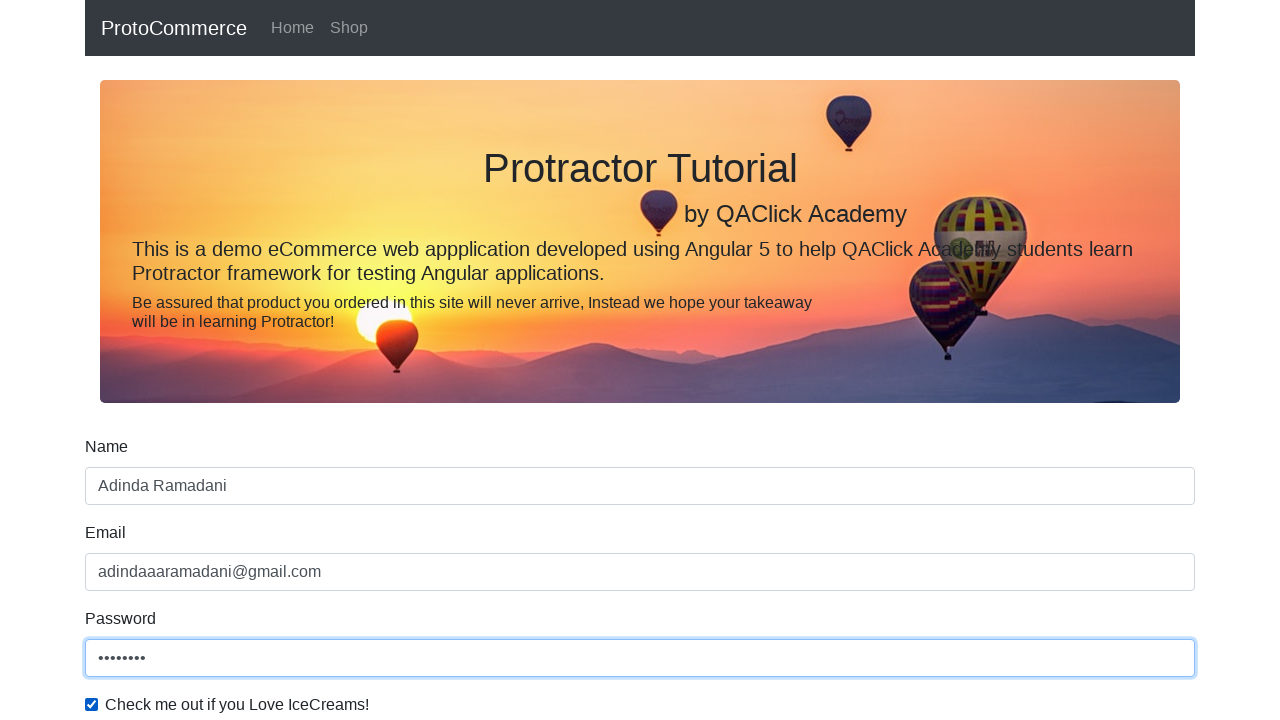

Selected 'Female' from gender dropdown on select#exampleFormControlSelect1
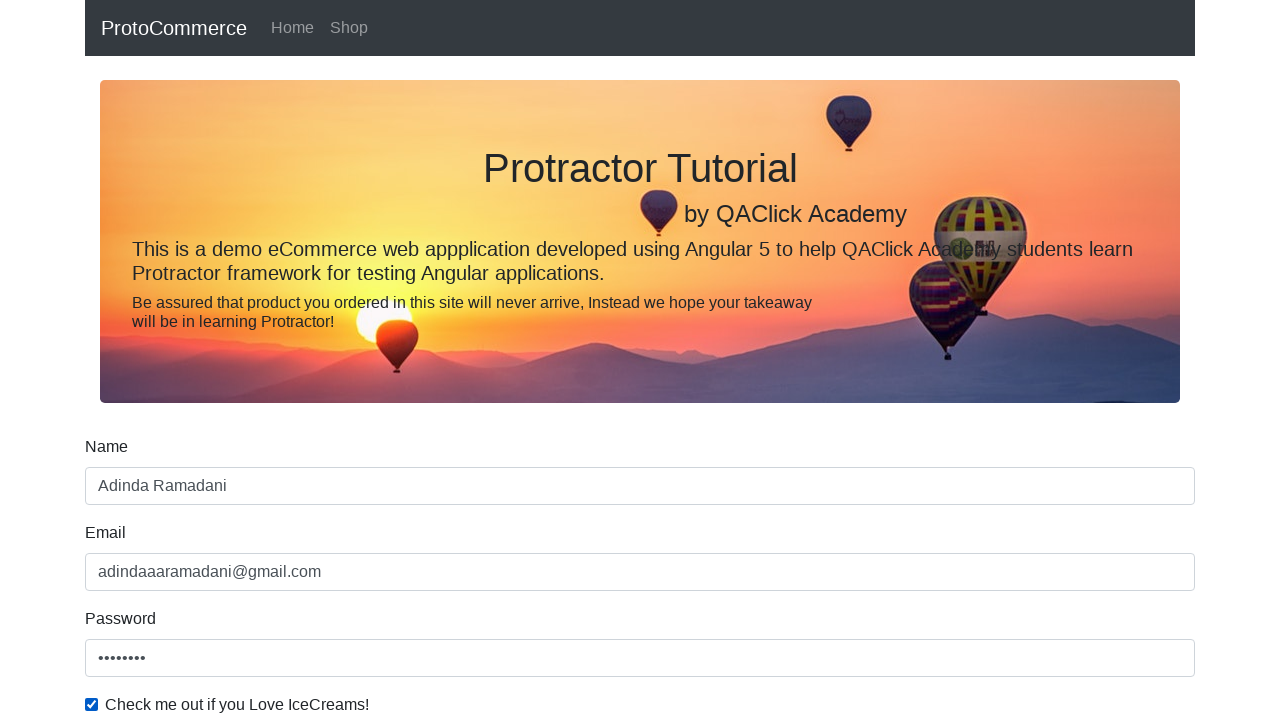

Selected employment status radio button at (238, 360) on input[name='inlineRadioOptions']
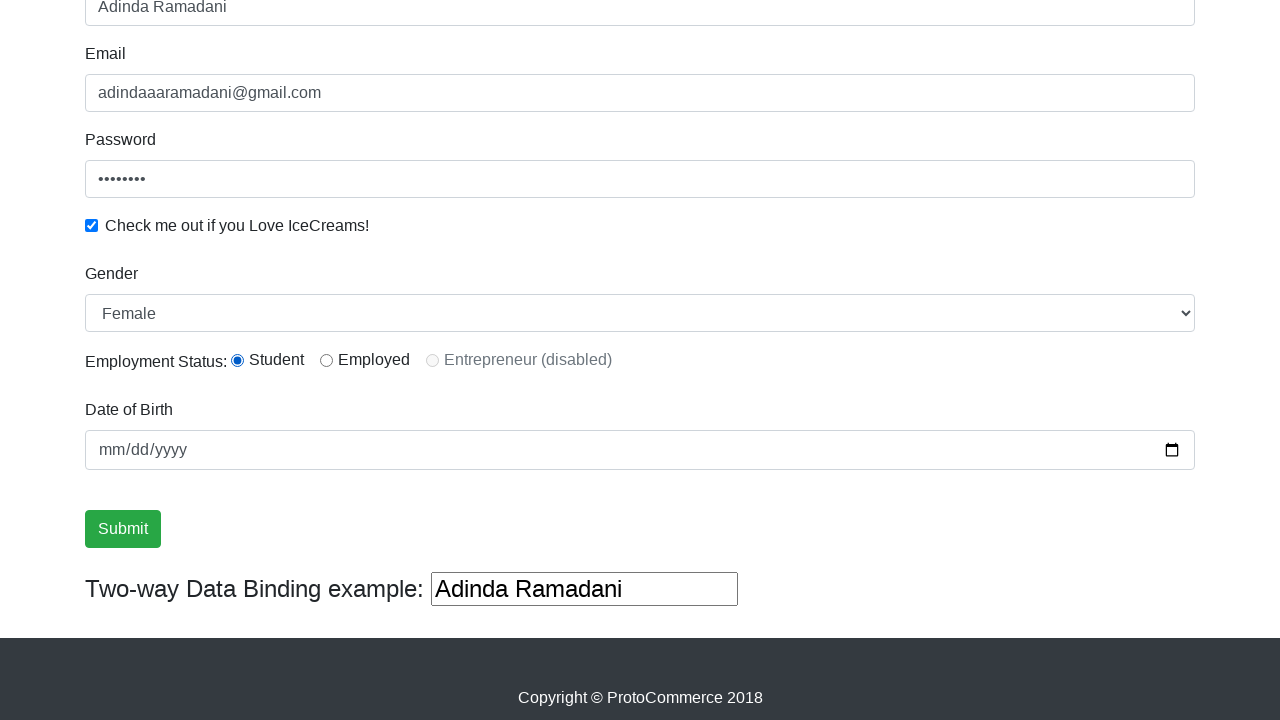

Clicked submit button to complete registration at (123, 529) on input.btn.btn-success
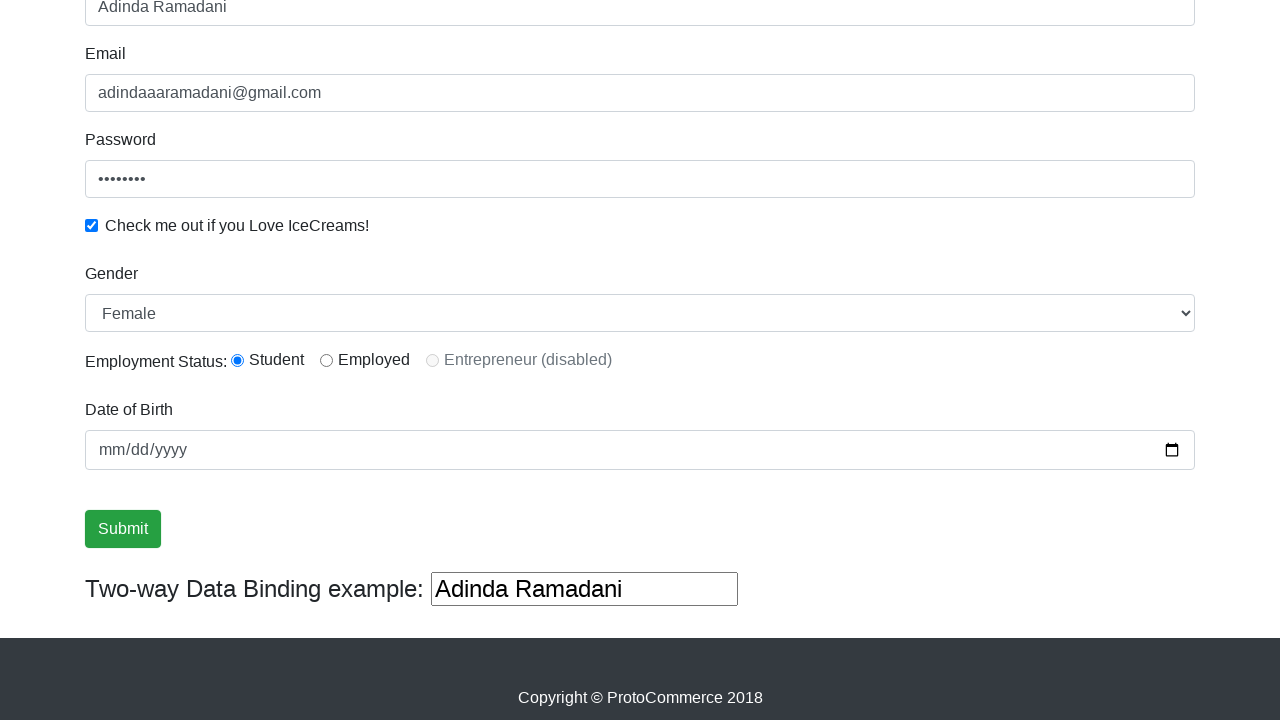

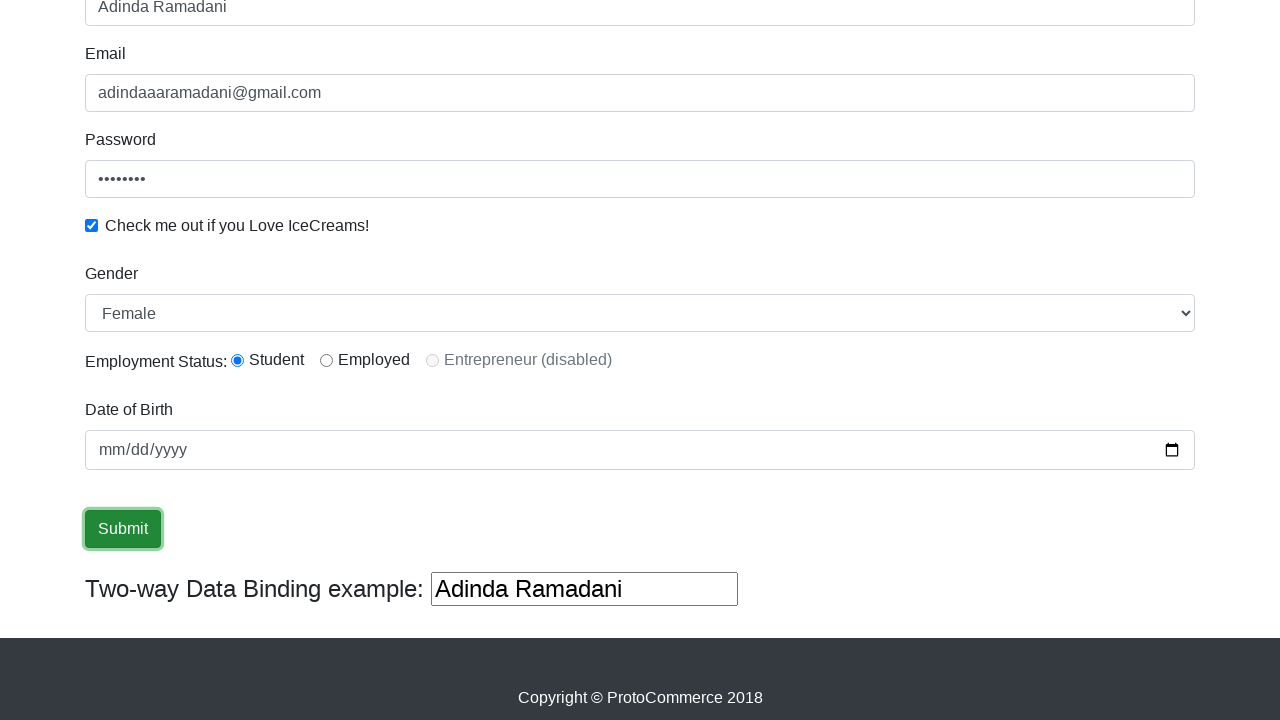